Tests clicking a button using its ID on the interactions page and verifies navigation to success page

Starting URL: https://ultimateqa.com/automation/

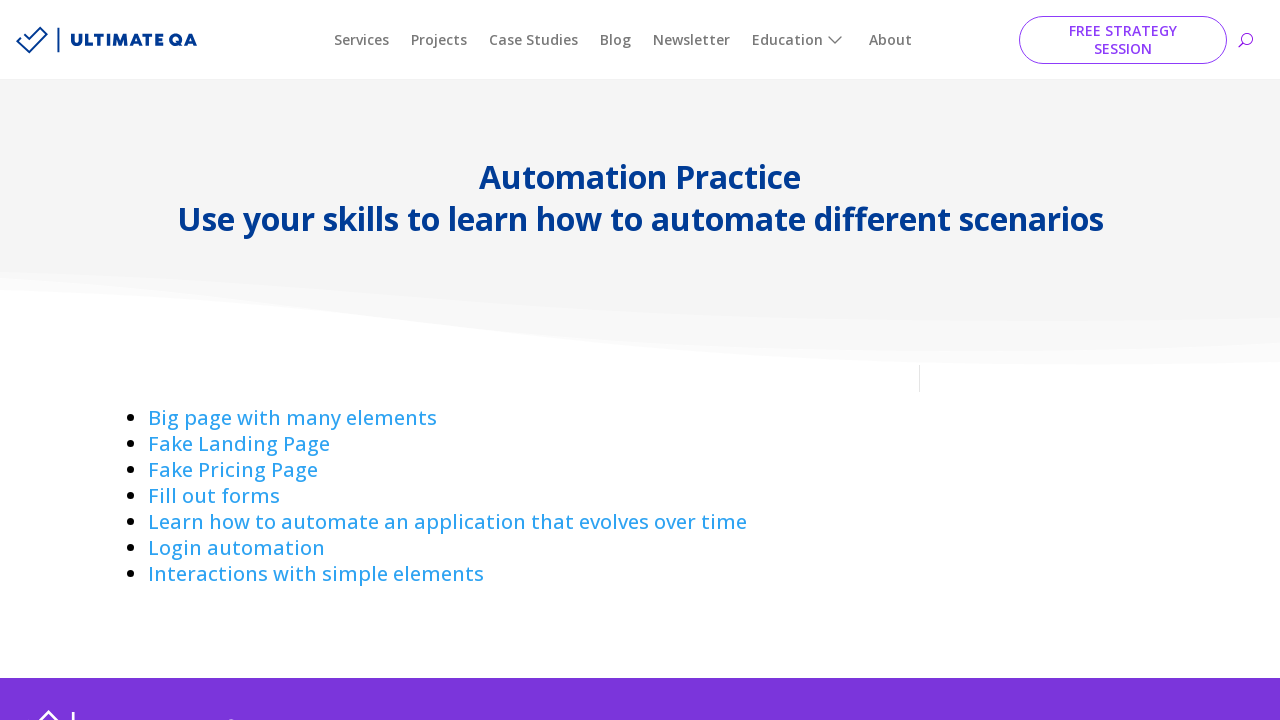

Clicked on Interactions link to navigate to interactions page at (316, 574) on a:has-text('Interactions ')
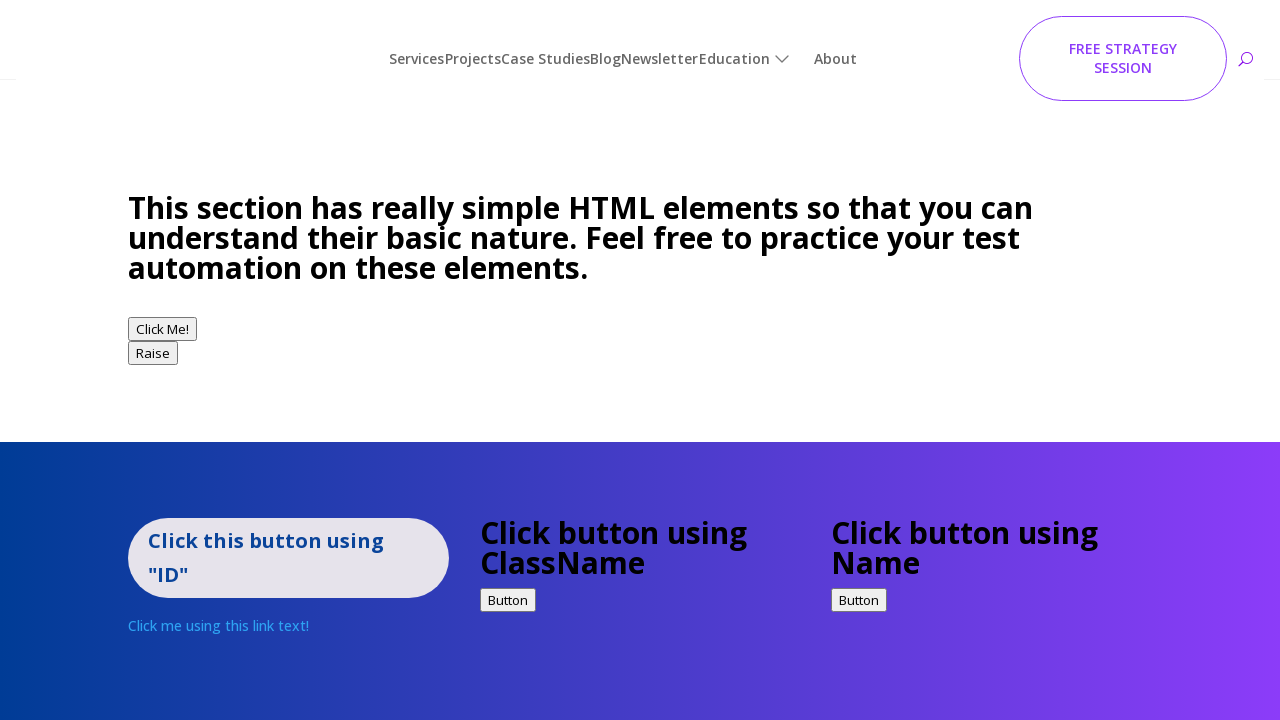

Button with ID 'idExample' loaded on the page
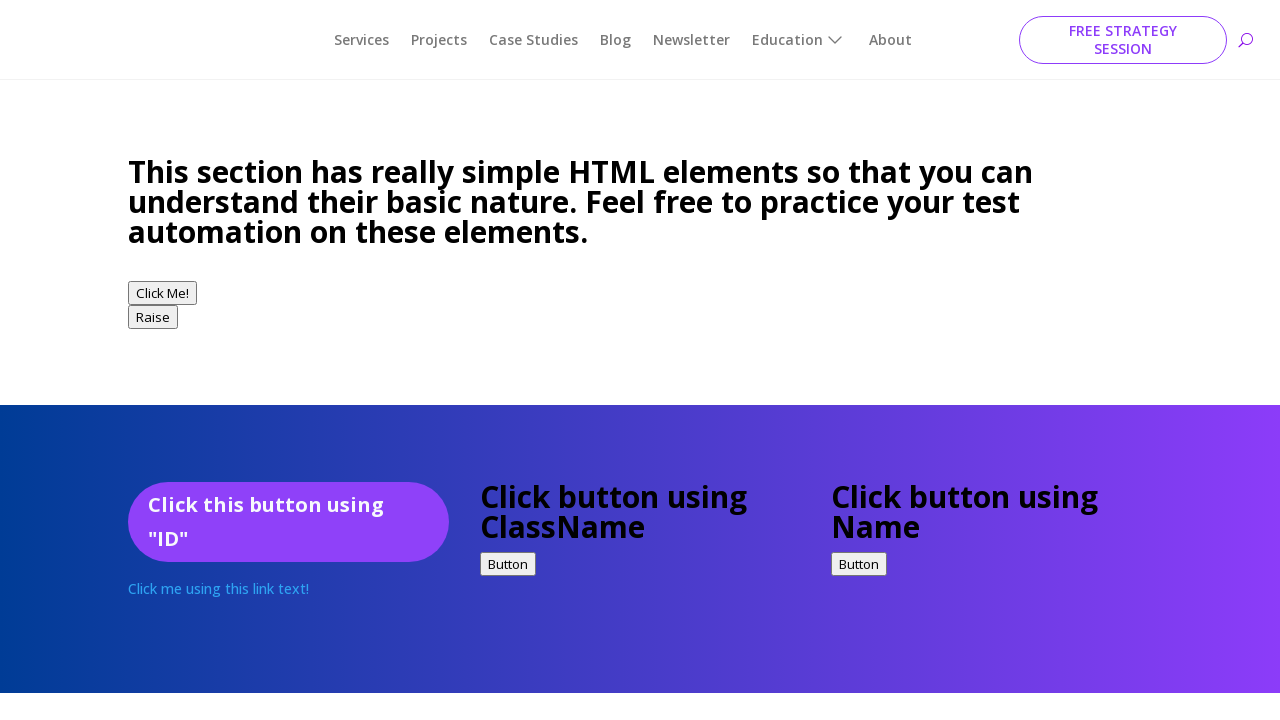

Clicked button using its ID 'idExample' at (288, 522) on #idExample
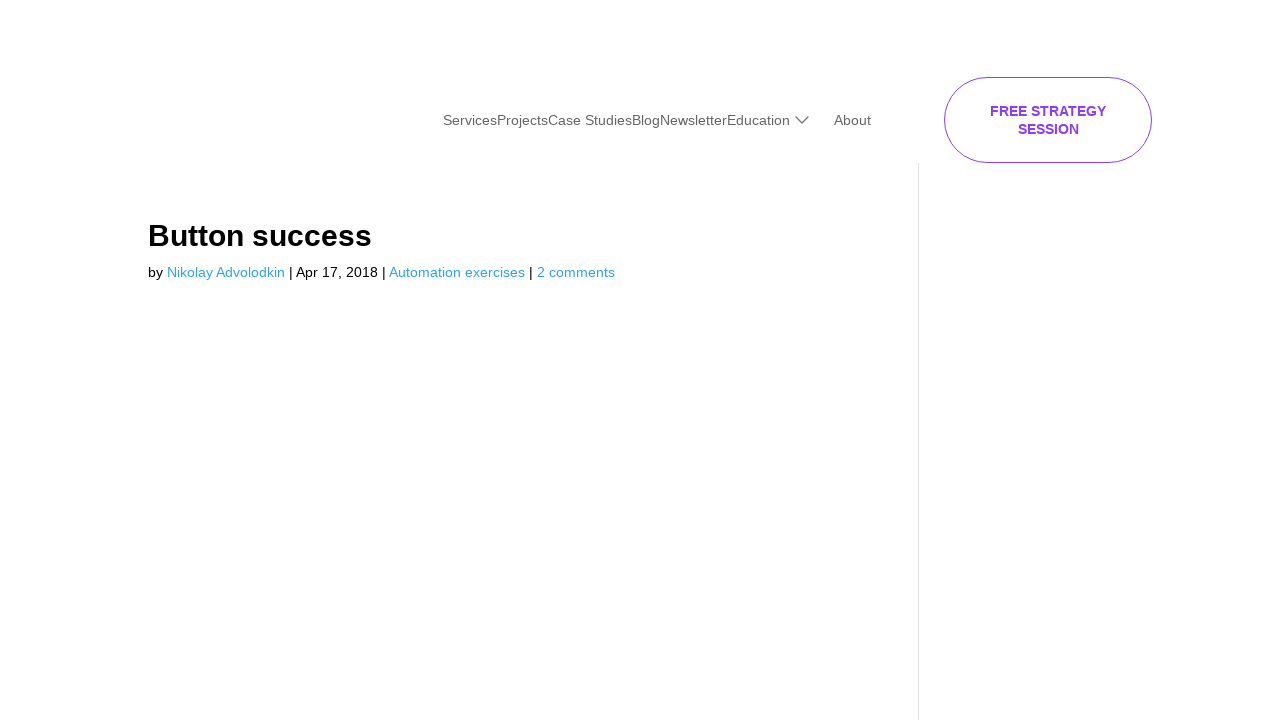

Successfully navigated to button success page
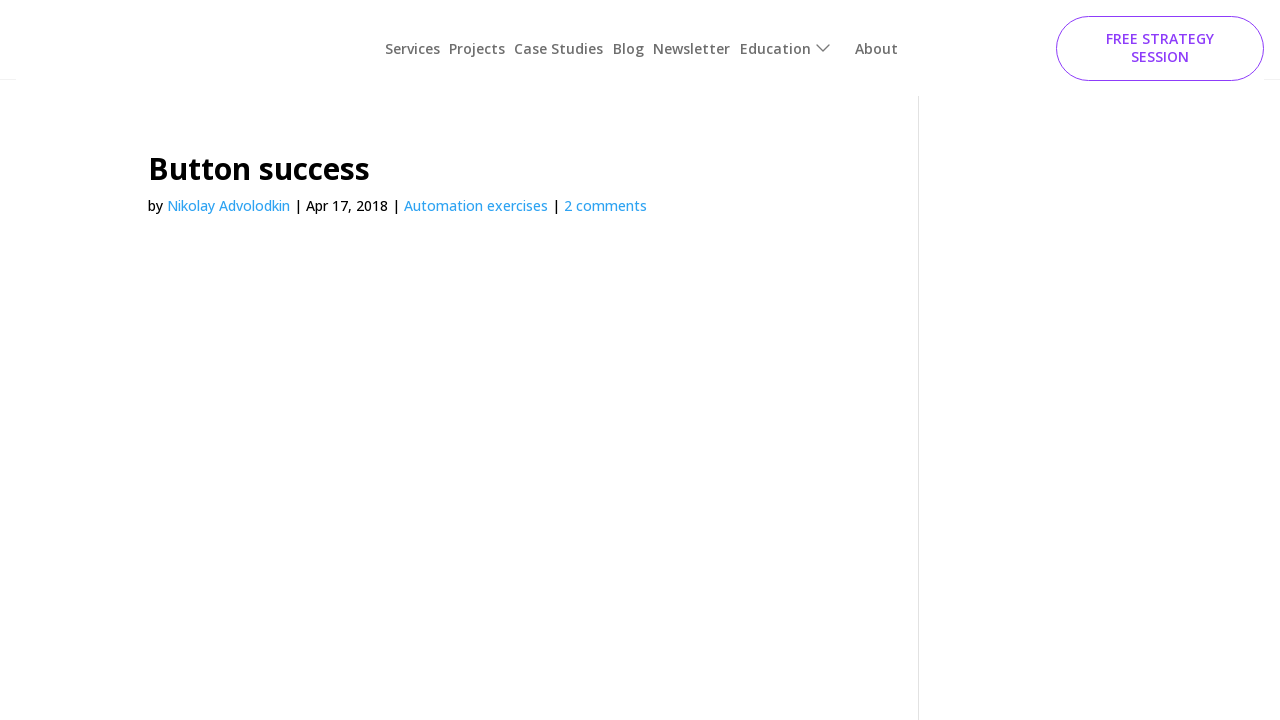

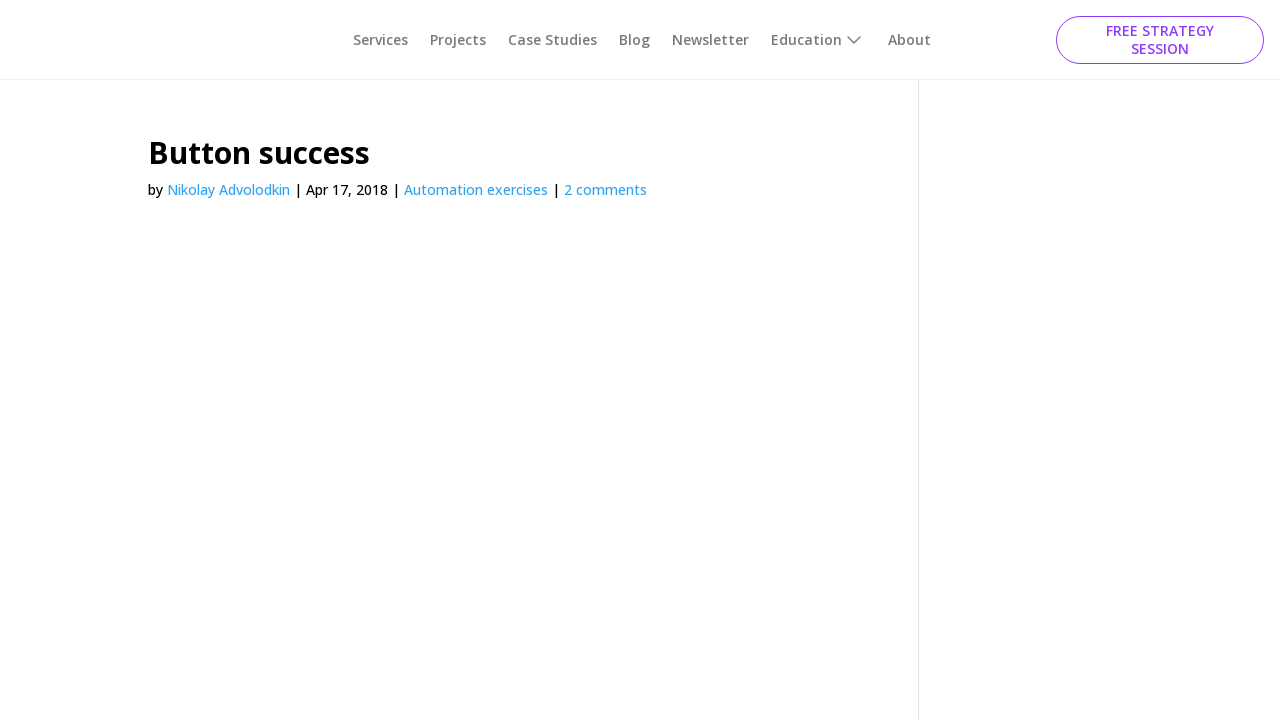